Tests JavaScript confirm dialog by clicking the JS Confirm button, accepting the confirm dialog, and verifying the OK result

Starting URL: https://the-internet.herokuapp.com/javascript_alerts

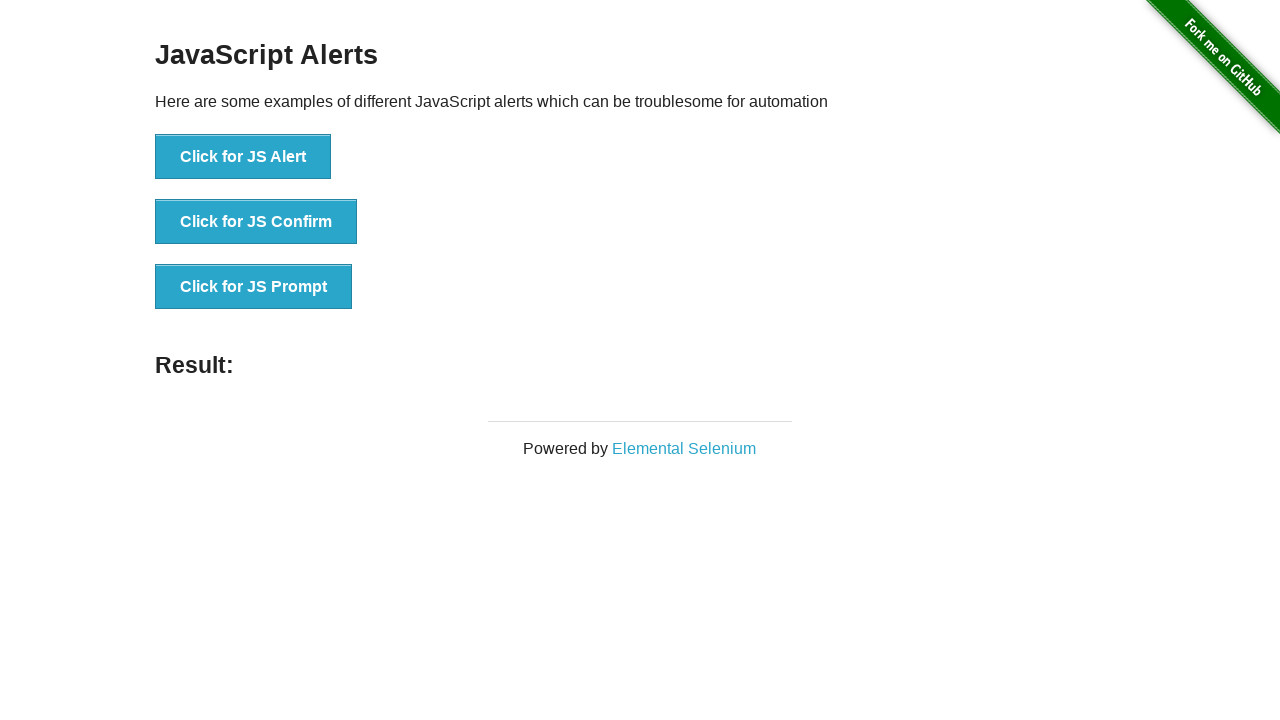

Set up dialog handler to accept confirm dialogs
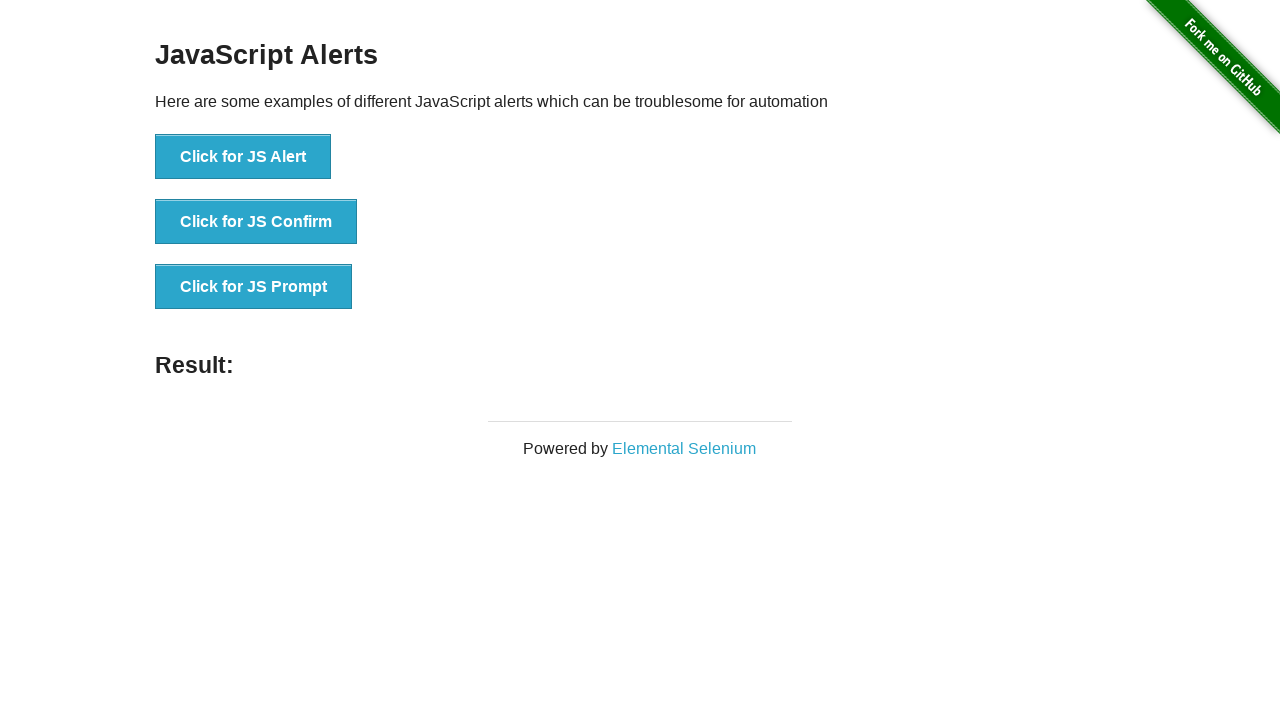

Clicked the JS Confirm button at (256, 222) on xpath=//button[@onclick='jsConfirm()']
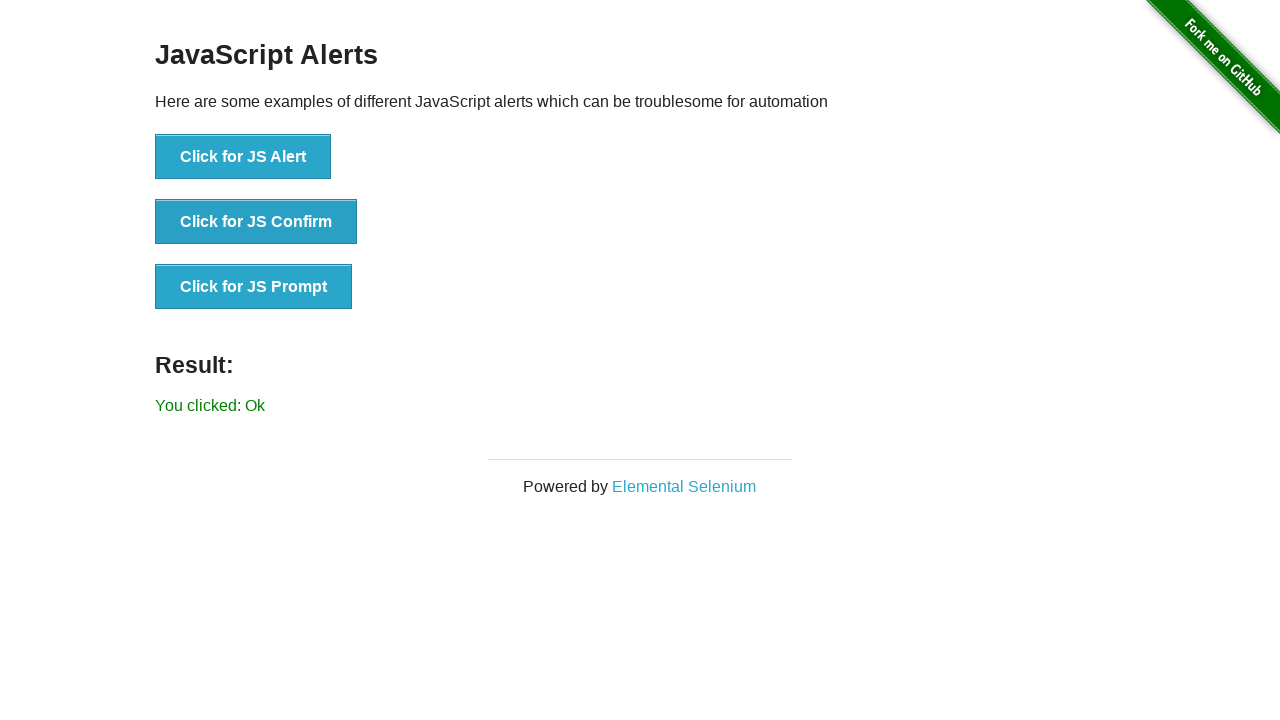

Result message appeared after accepting confirm dialog
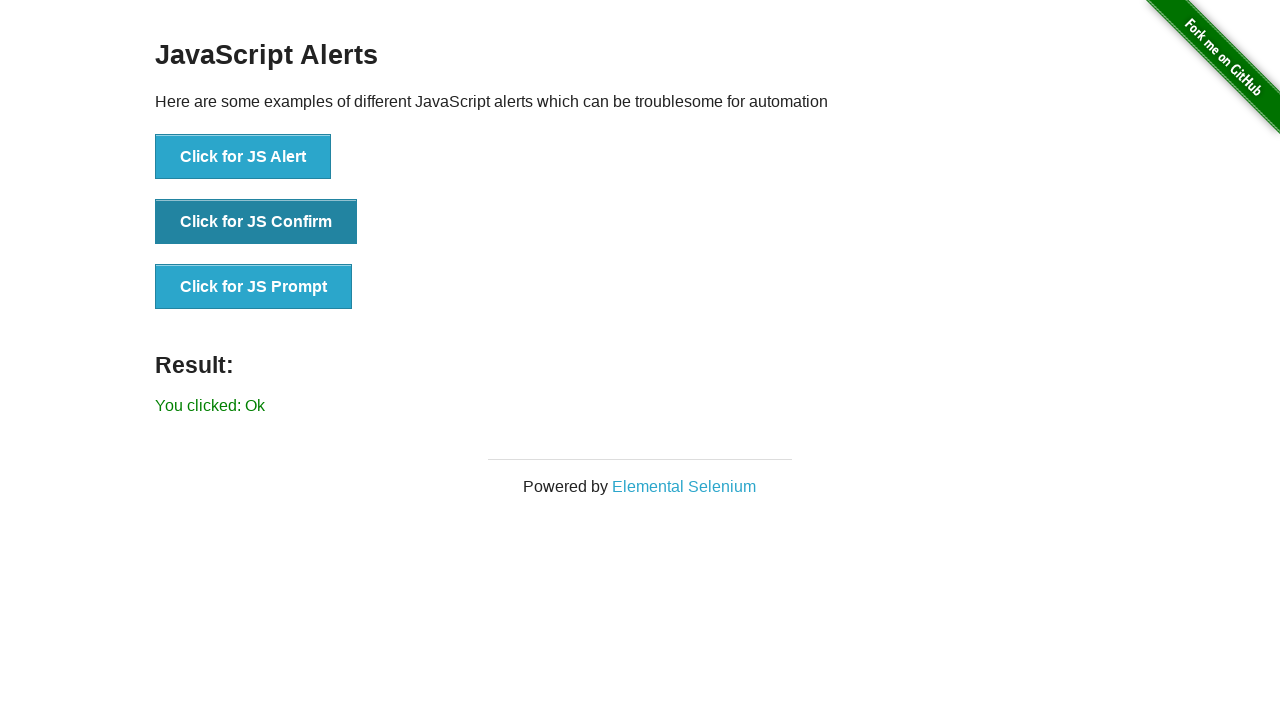

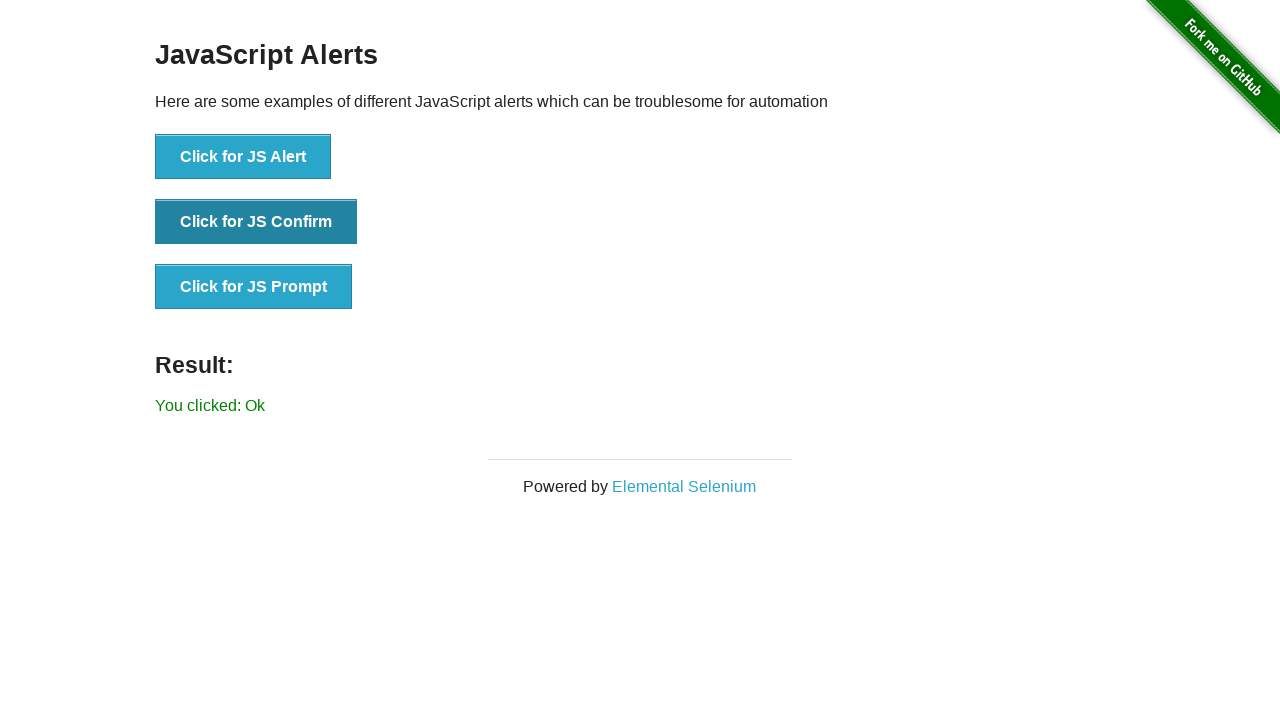